Tests different mouse button interactions on a demo page including regular click, right-click (context click), and double-click actions on various button elements.

Starting URL: https://demoqa.com/buttons

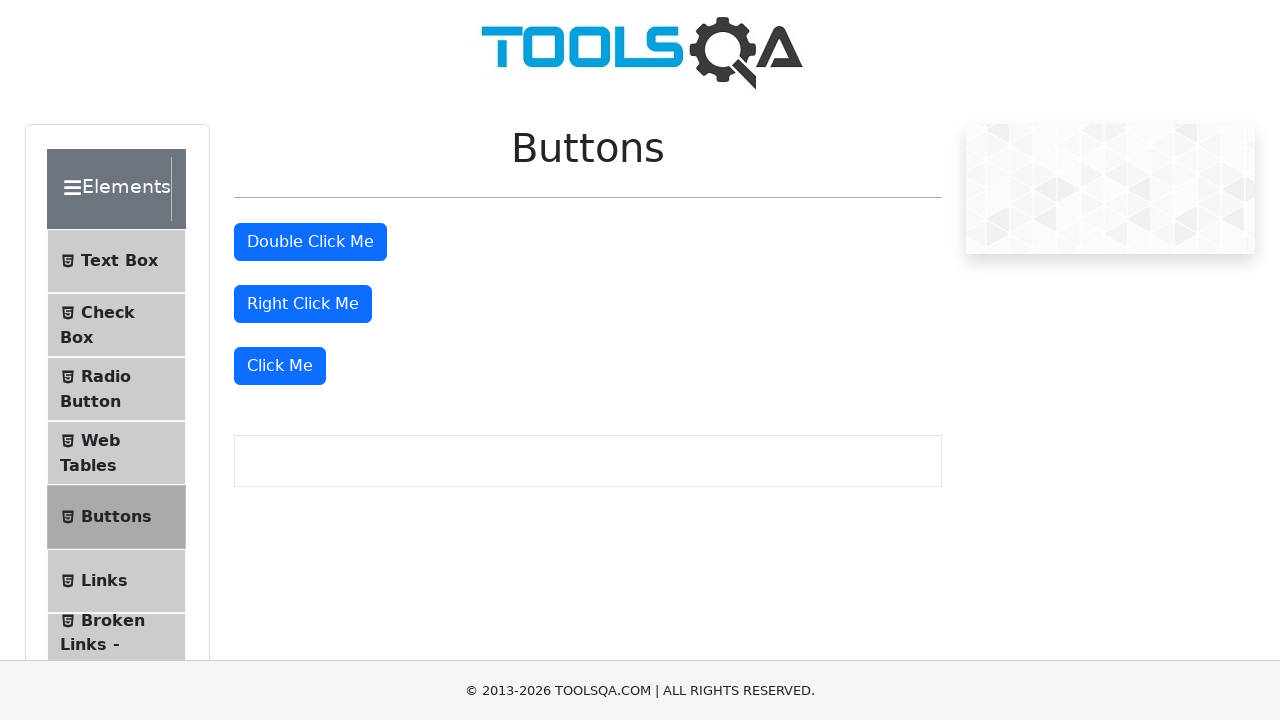

Clicked the 'Click Me' button using regular click at (280, 366) on xpath=//*[starts-with(text(),'Click Me')]
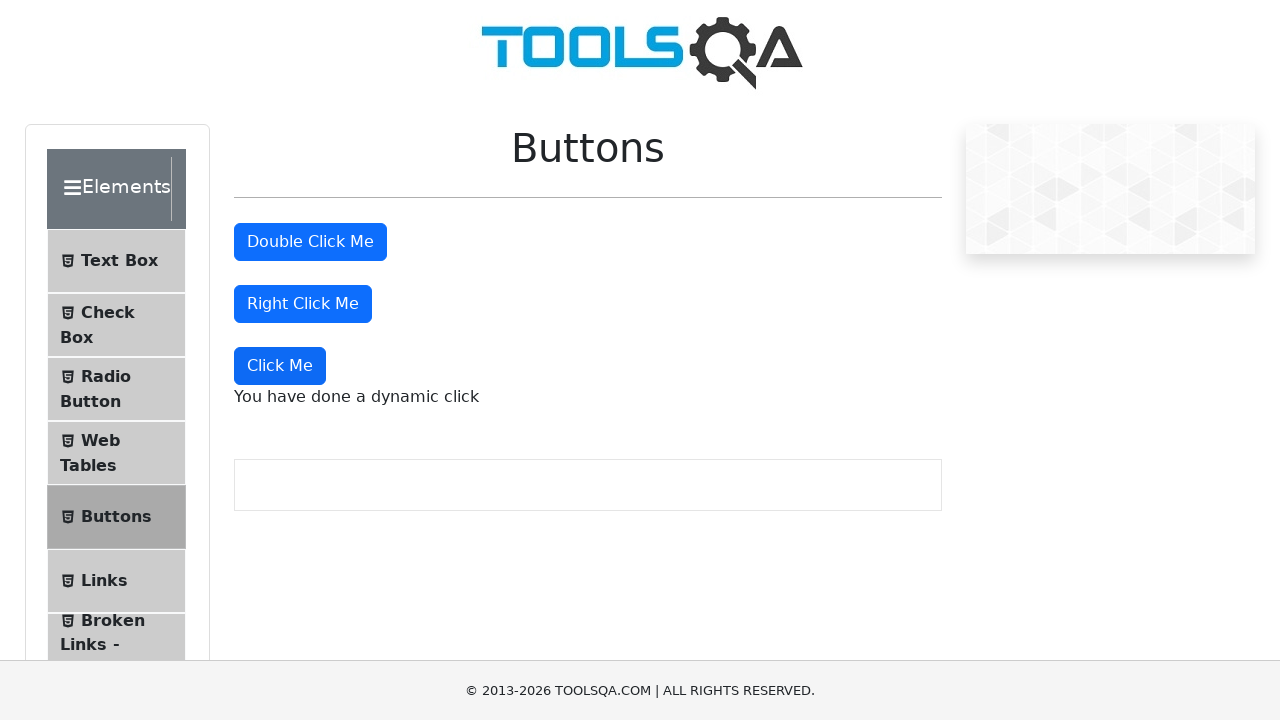

Right-clicked on the right-click button at (303, 304) on #rightClickBtn
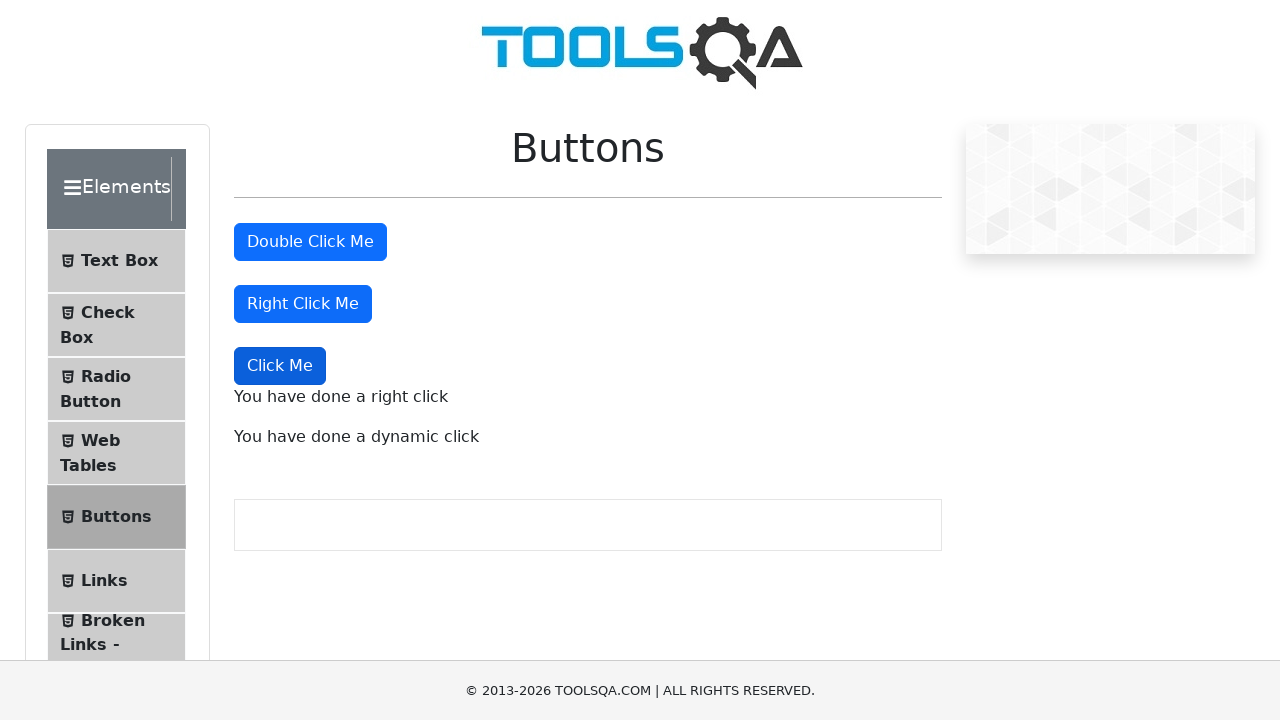

Double-clicked on the double-click button at (310, 242) on #doubleClickBtn
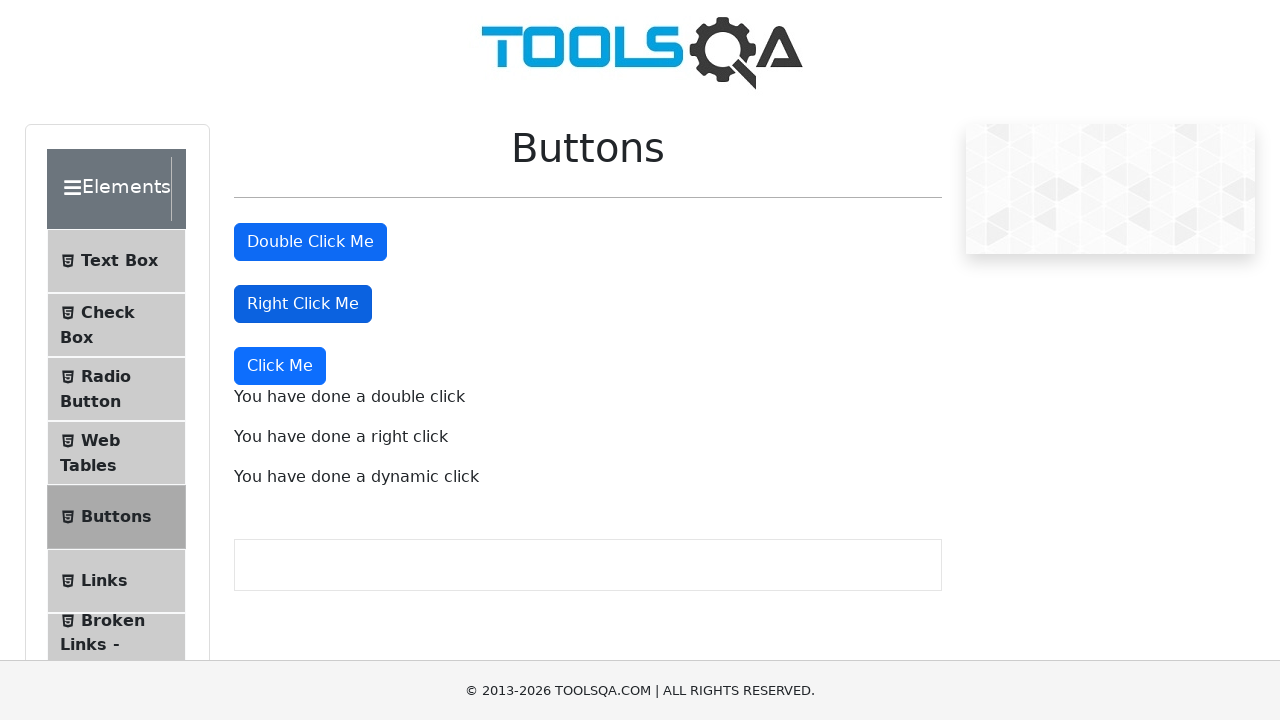

Verified that dynamic message appeared after mouse button interactions
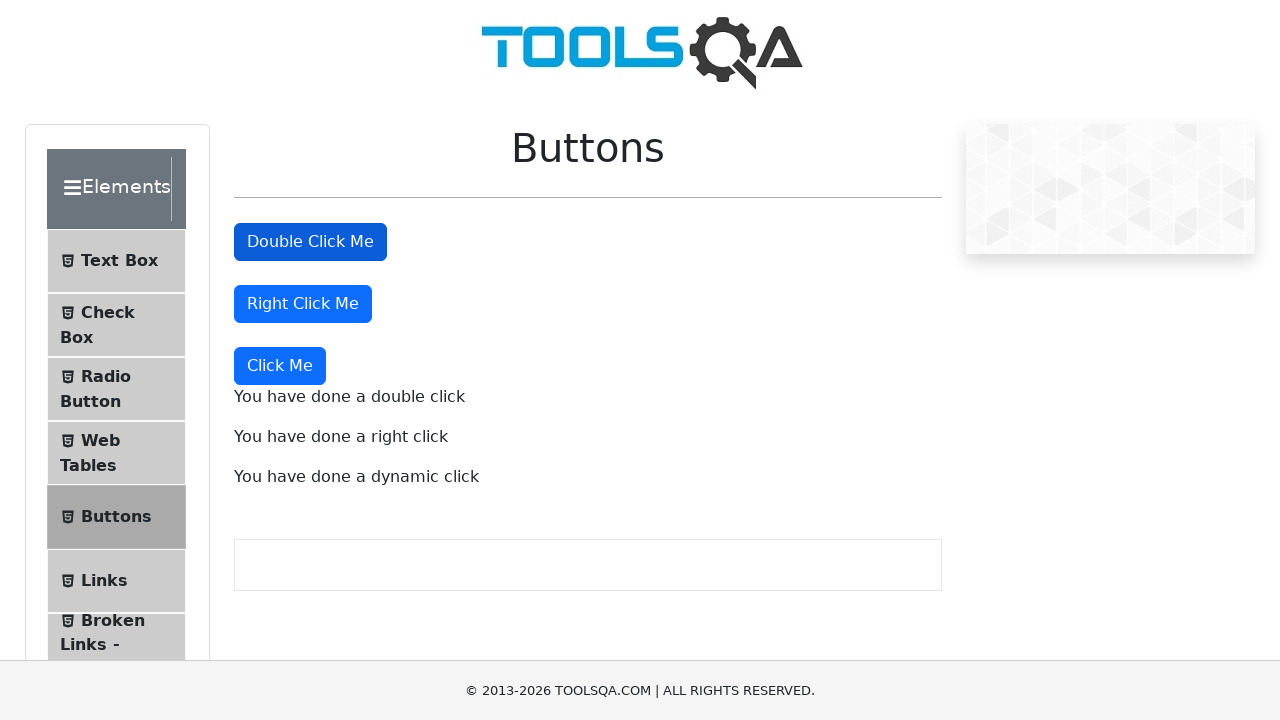

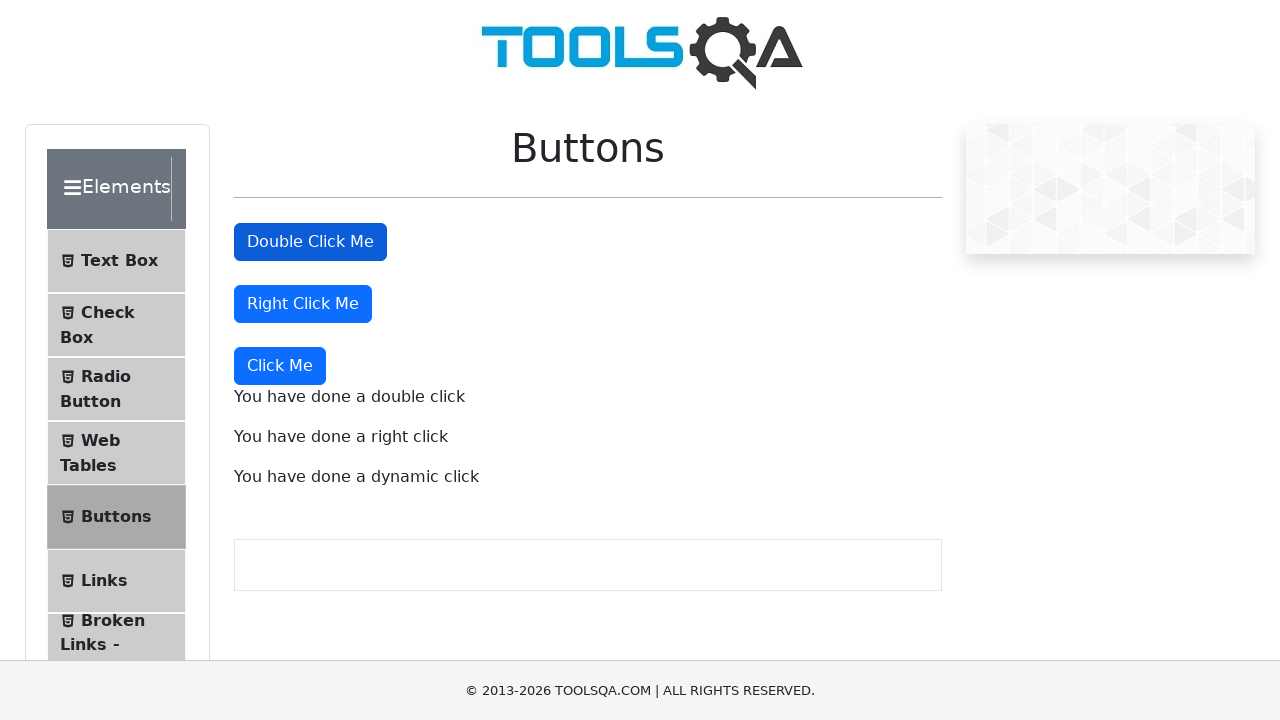